Tests navigation functionality by clicking on the "Add/Remove Elements" link and verifying that the page changes

Starting URL: https://the-internet.herokuapp.com/

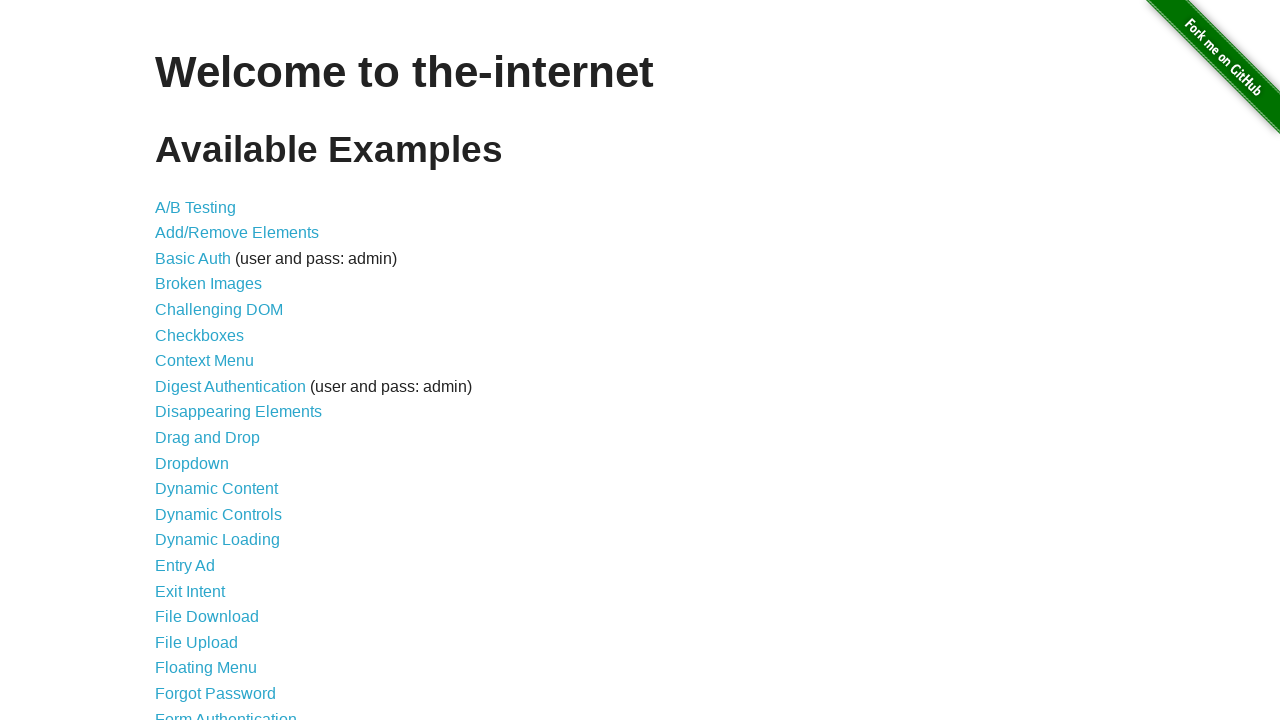

Clicked on 'Add/Remove Elements' link at (237, 233) on xpath=//a[text()='Add/Remove Elements']
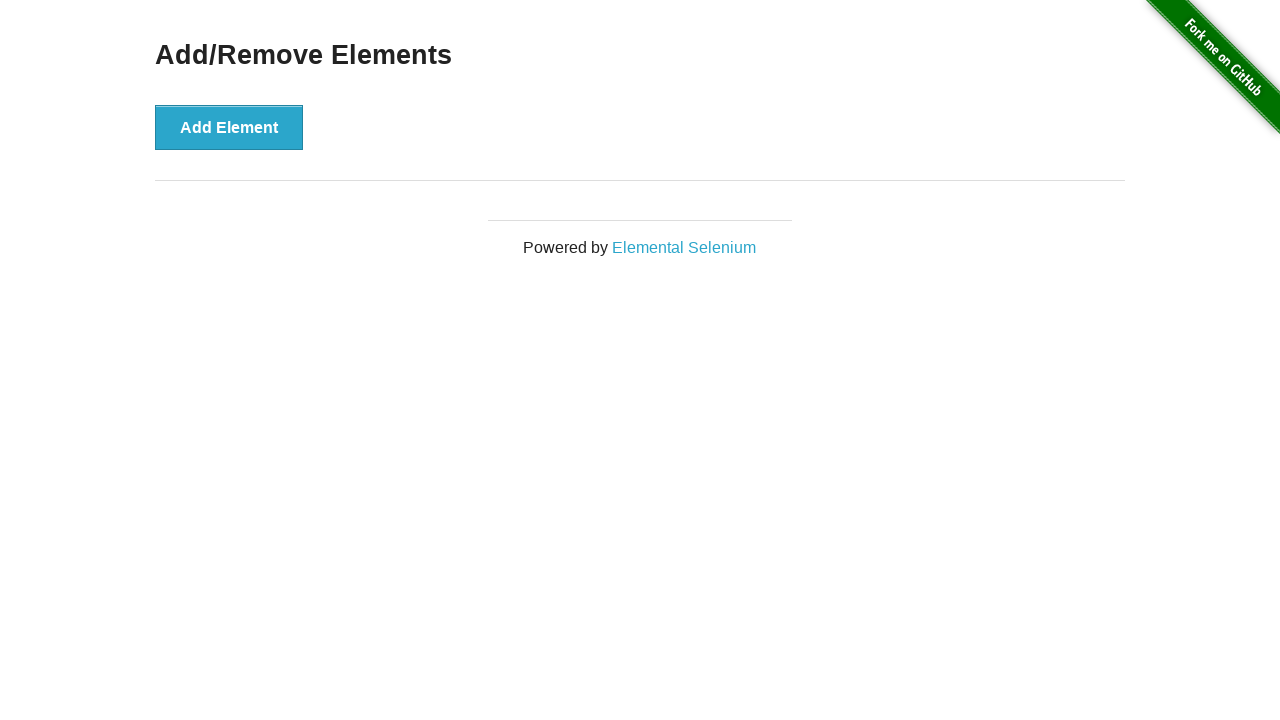

Waited for page to load (networkidle)
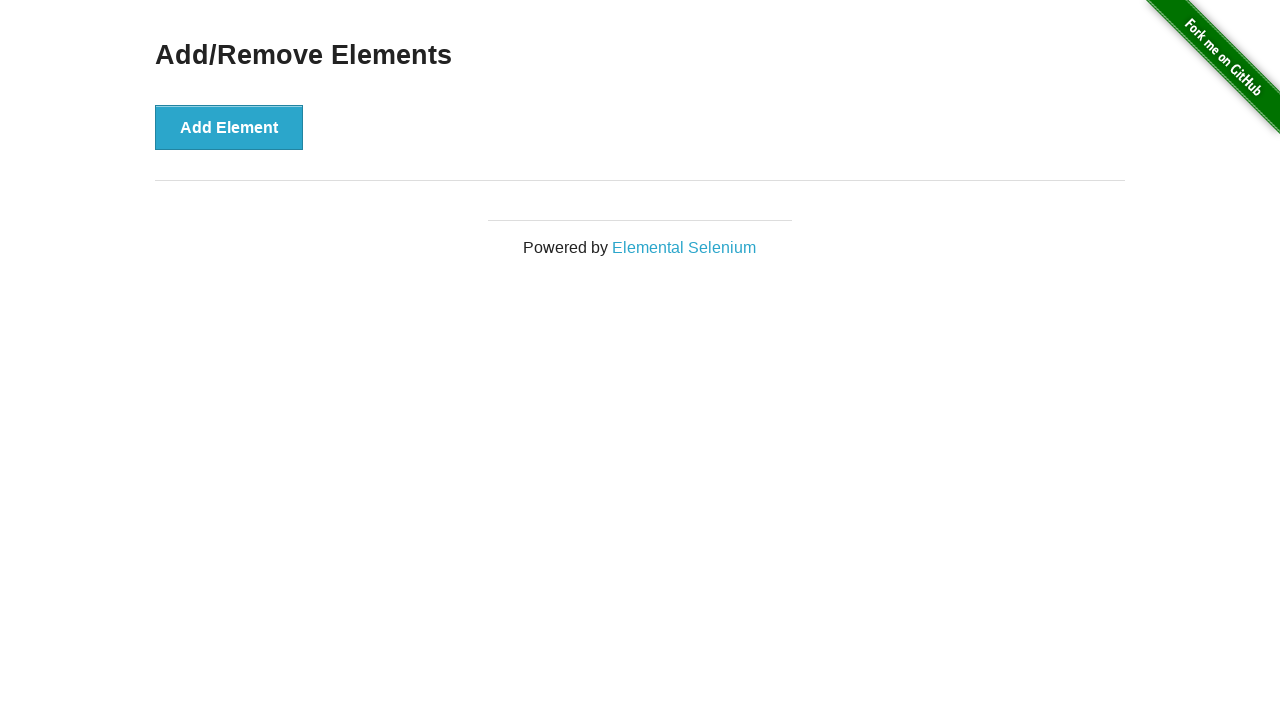

Verified navigation to a different page - URL changed from https://the-internet.herokuapp.com/
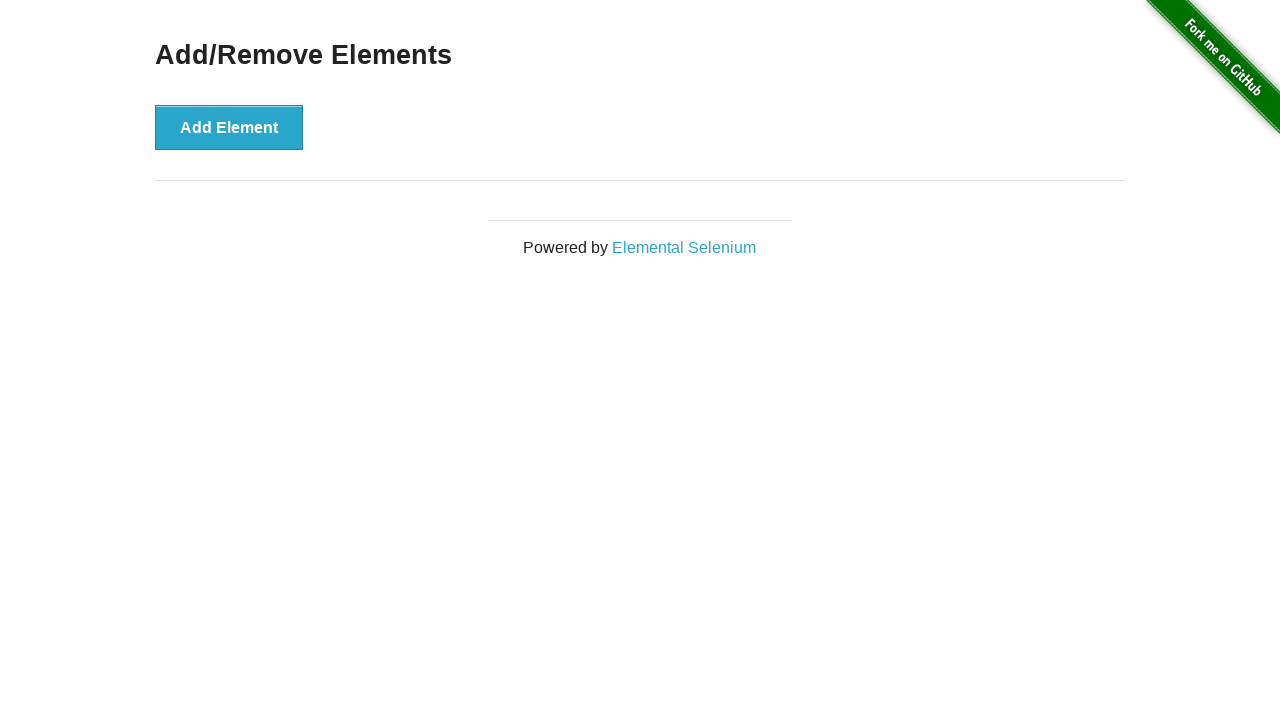

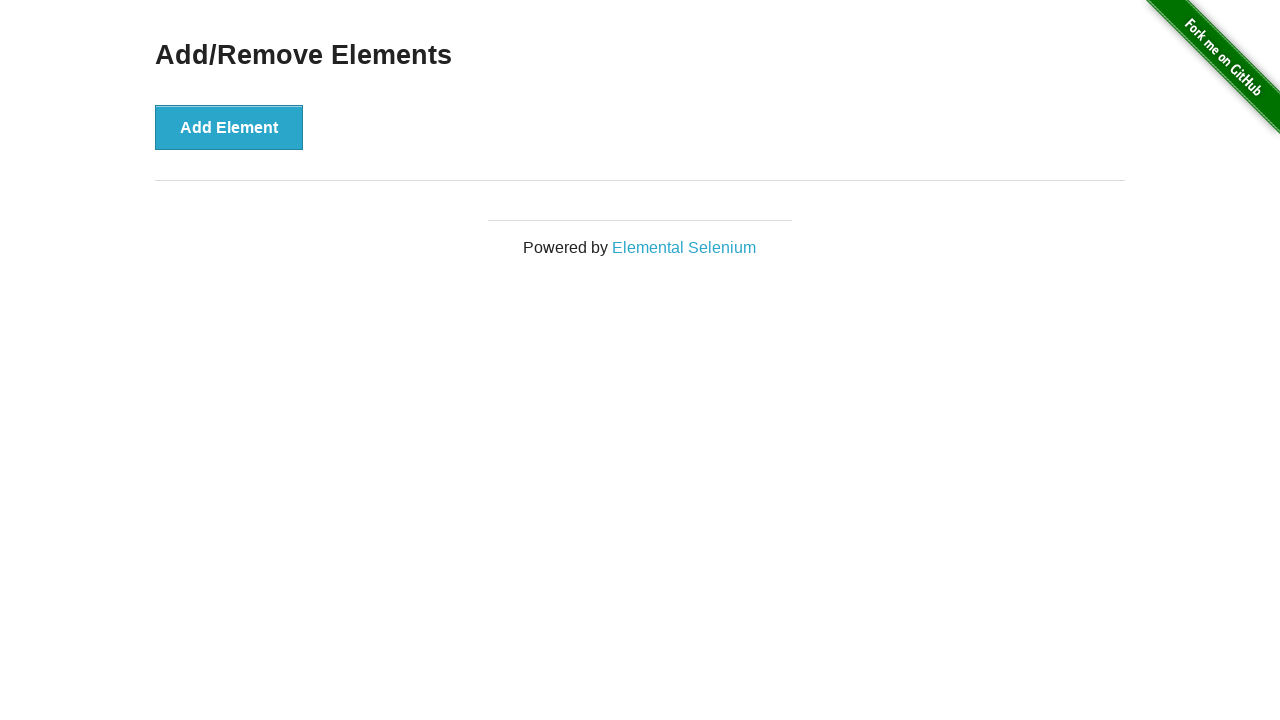